Tests dynamic content loading with soft assertions to check multiple conditions without stopping on first failure

Starting URL: https://testeroprogramowania.github.io/selenium/wait2.html

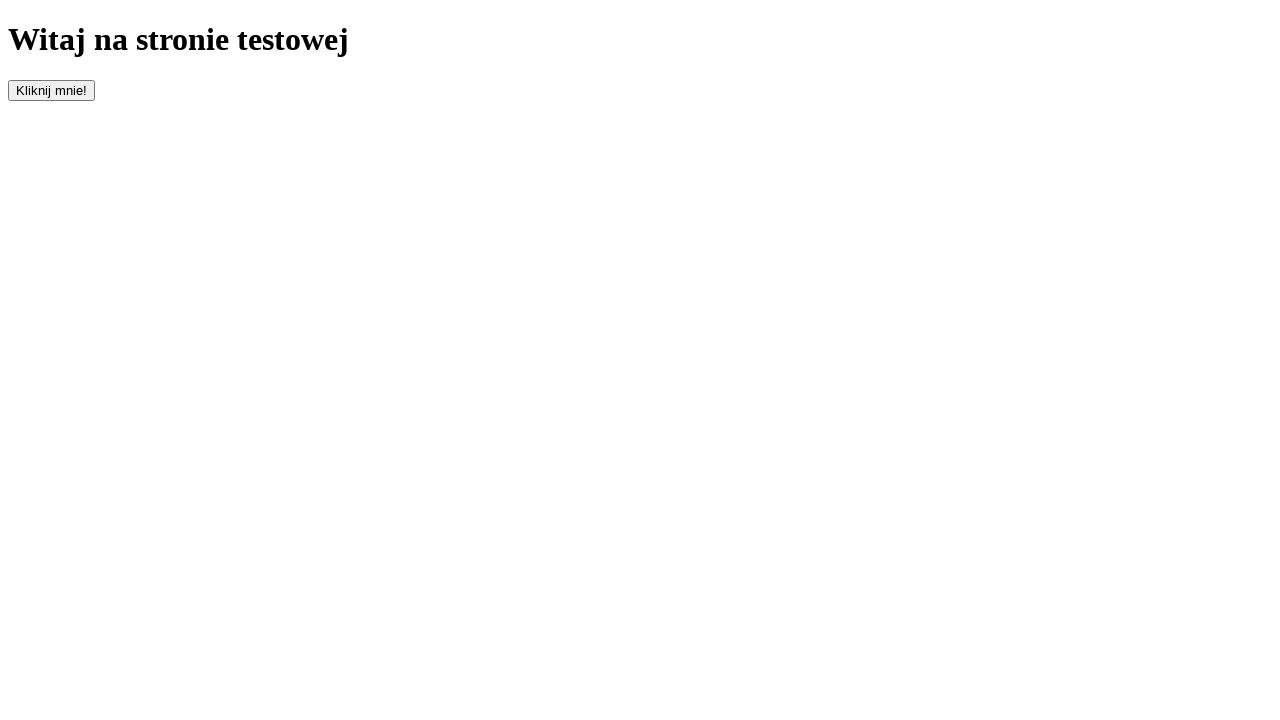

Clicked button #clickOnMe to trigger dynamic content at (52, 90) on #clickOnMe
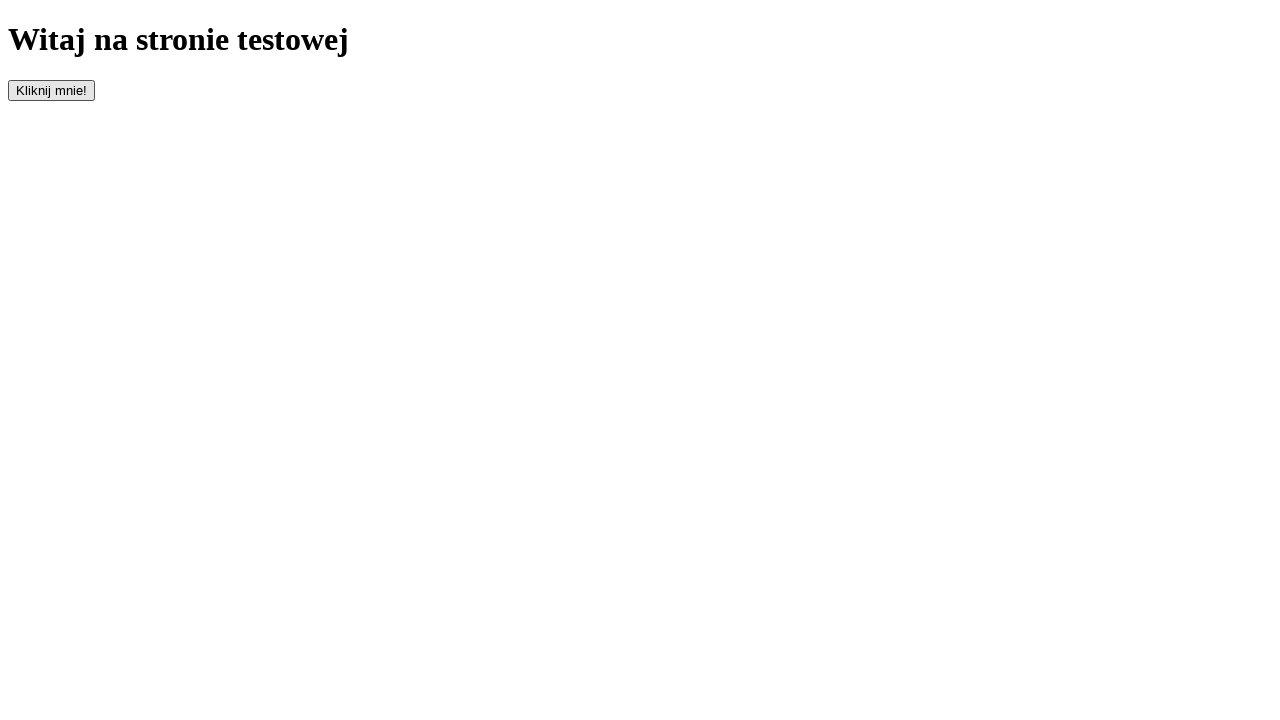

Waited for paragraph element to appear
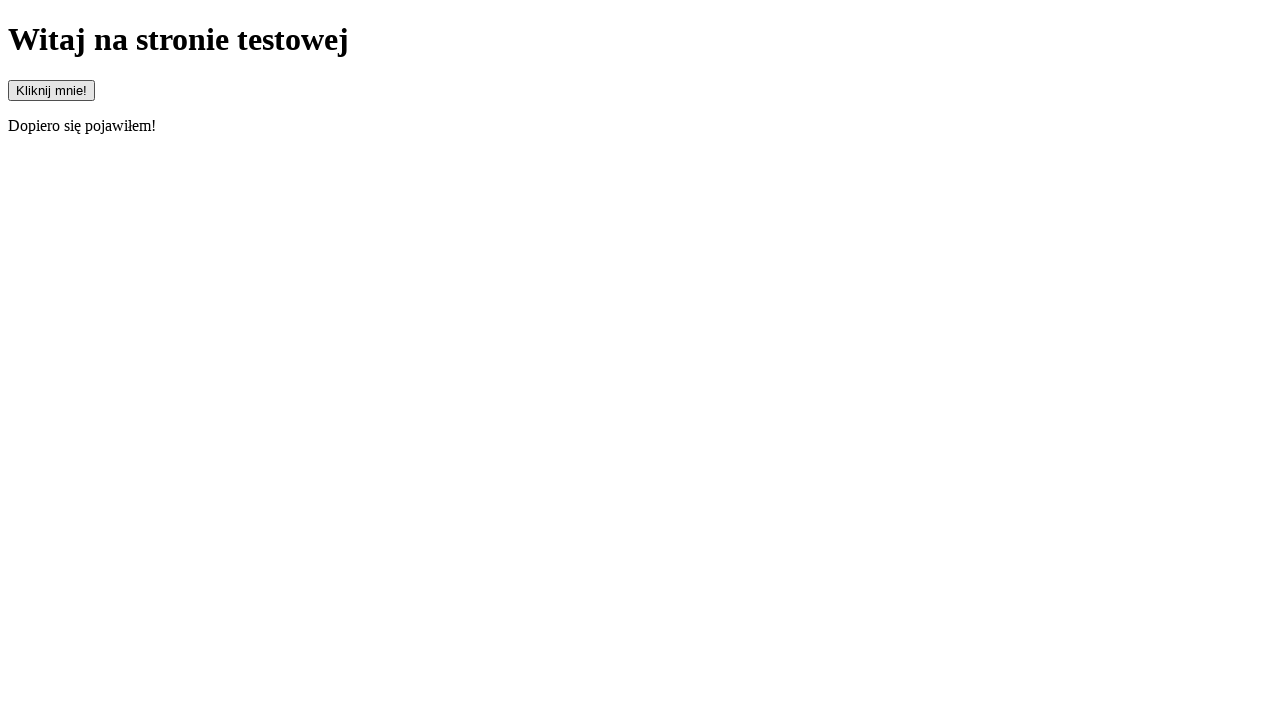

Located paragraph element for soft assertions
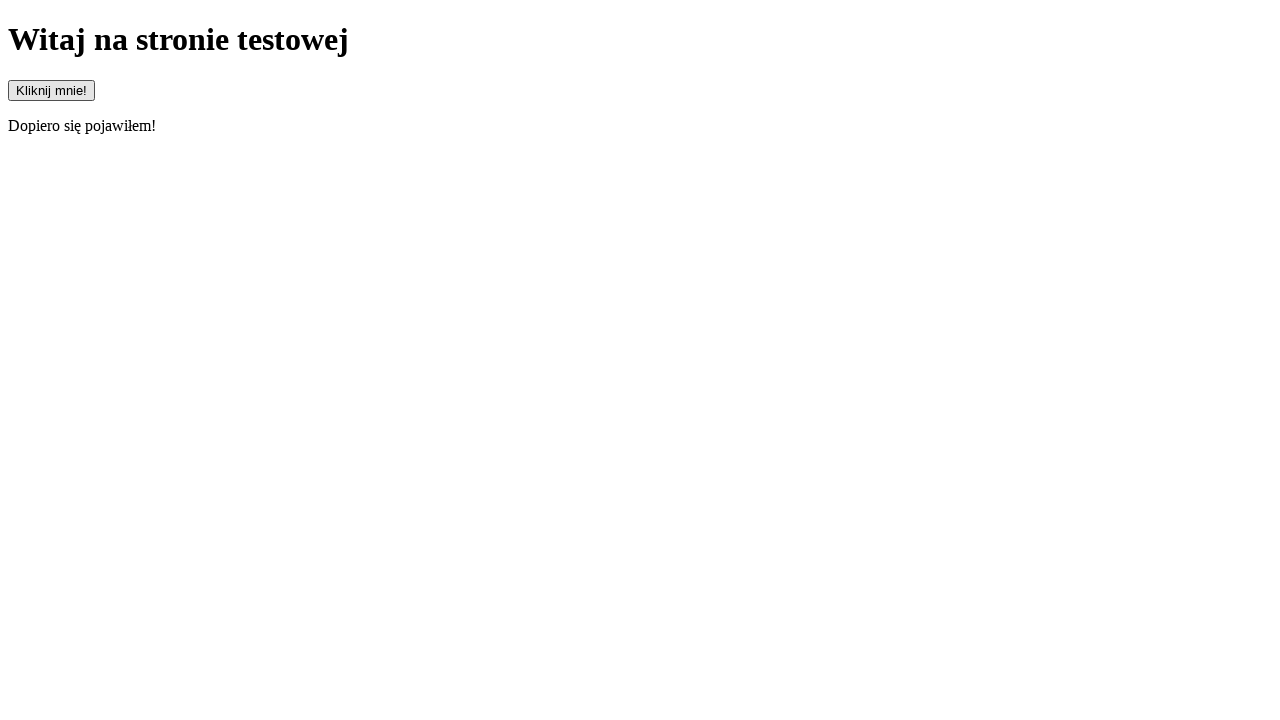

Checked if paragraph is visible
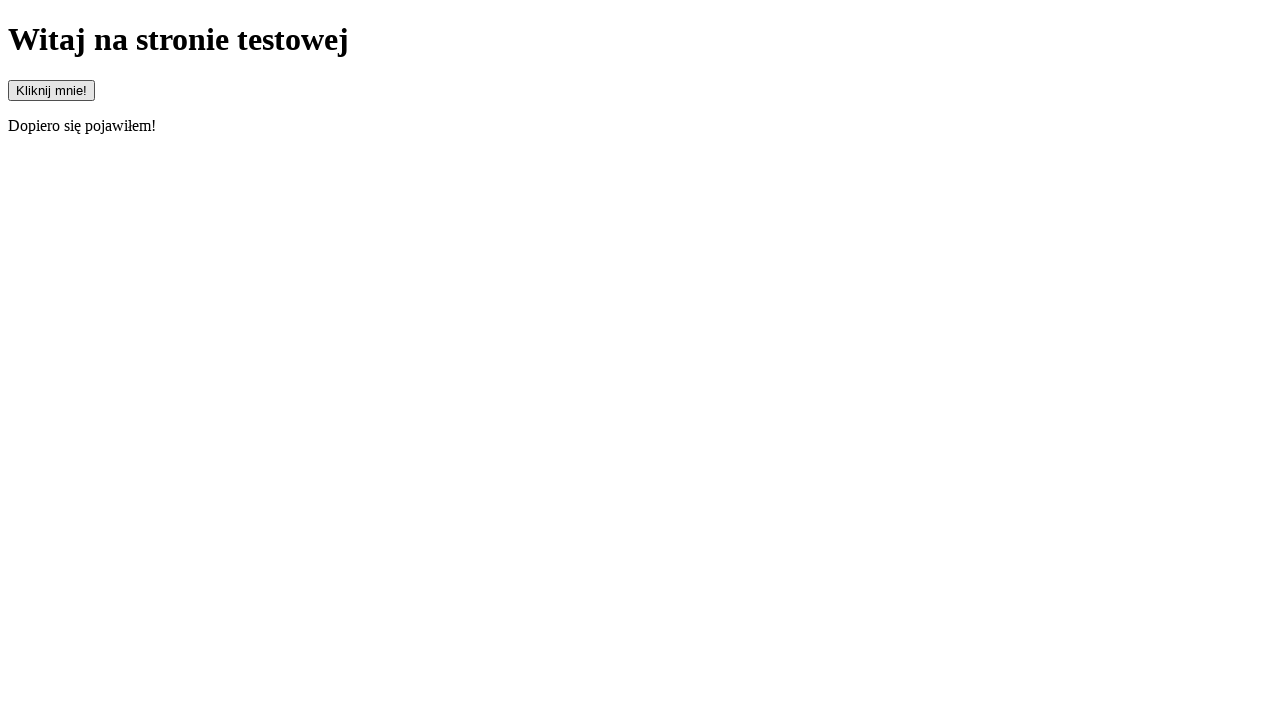

Checked if paragraph text starts with 'Dopiero'
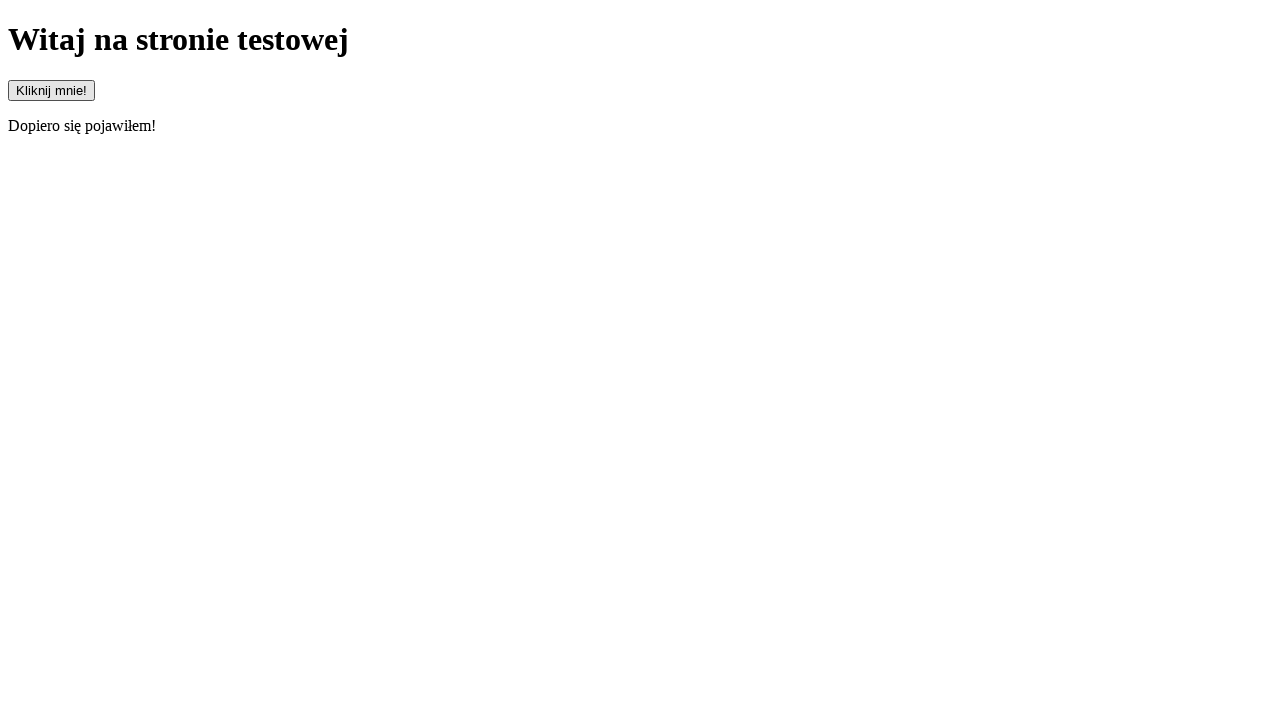

Checked that paragraph text does not start with 'Pojawiłem'
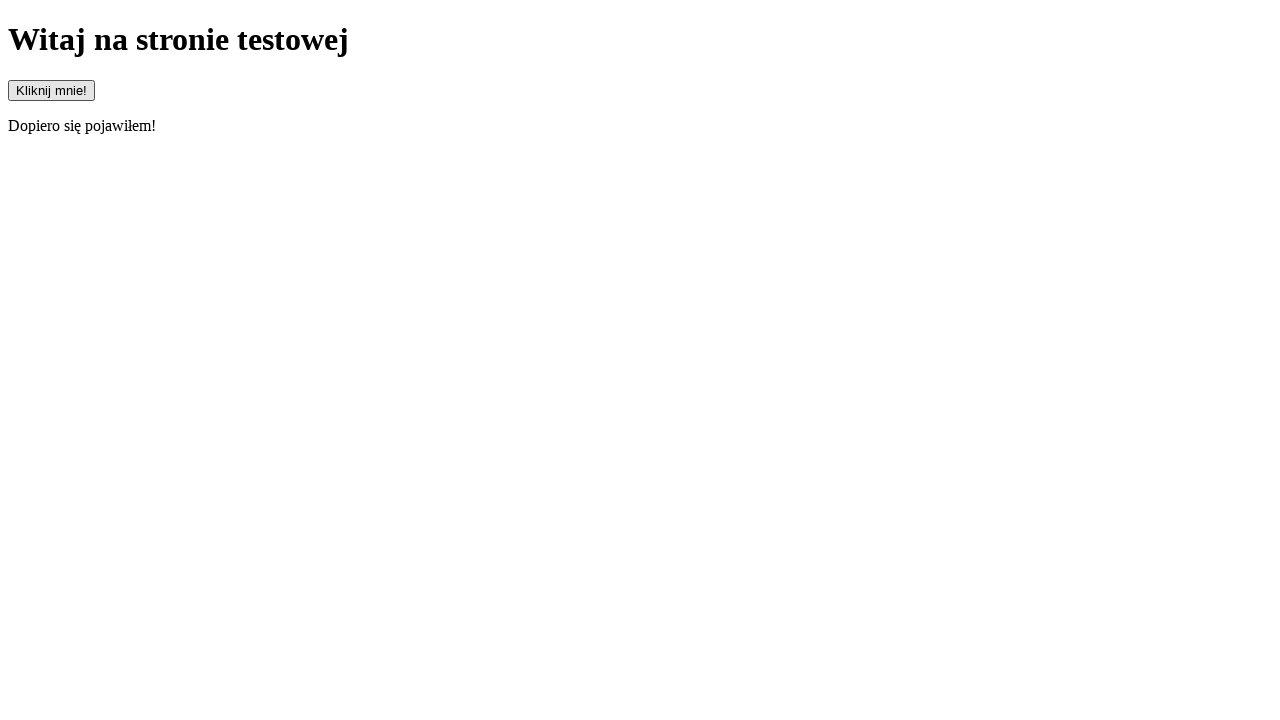

Checked if paragraph text matches expected value 'Dopiero się pojawiłem!'
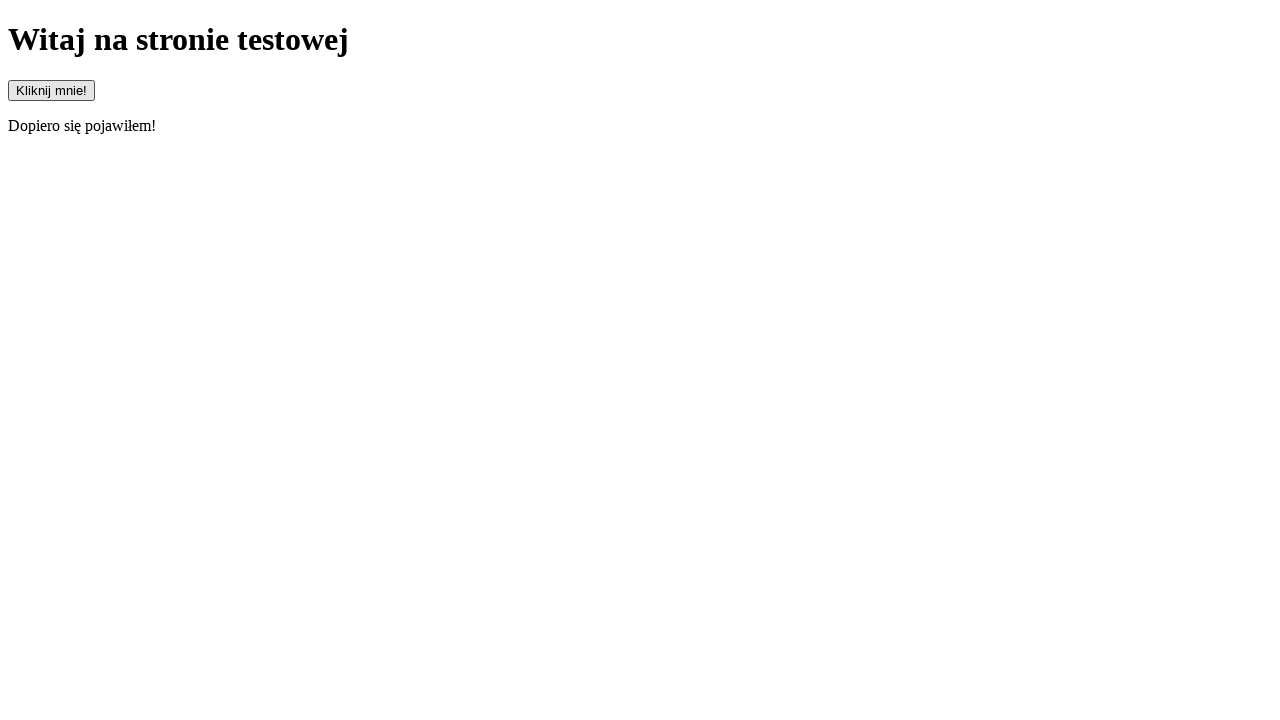

All soft assertions passed successfully
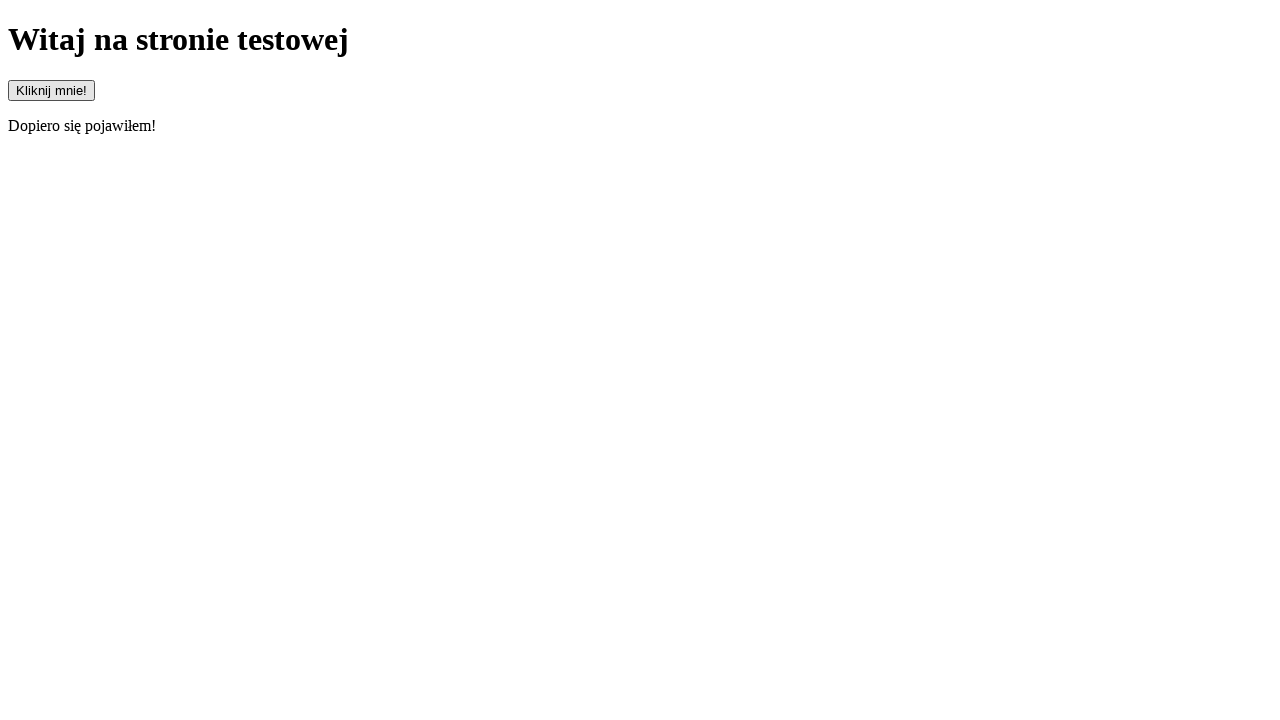

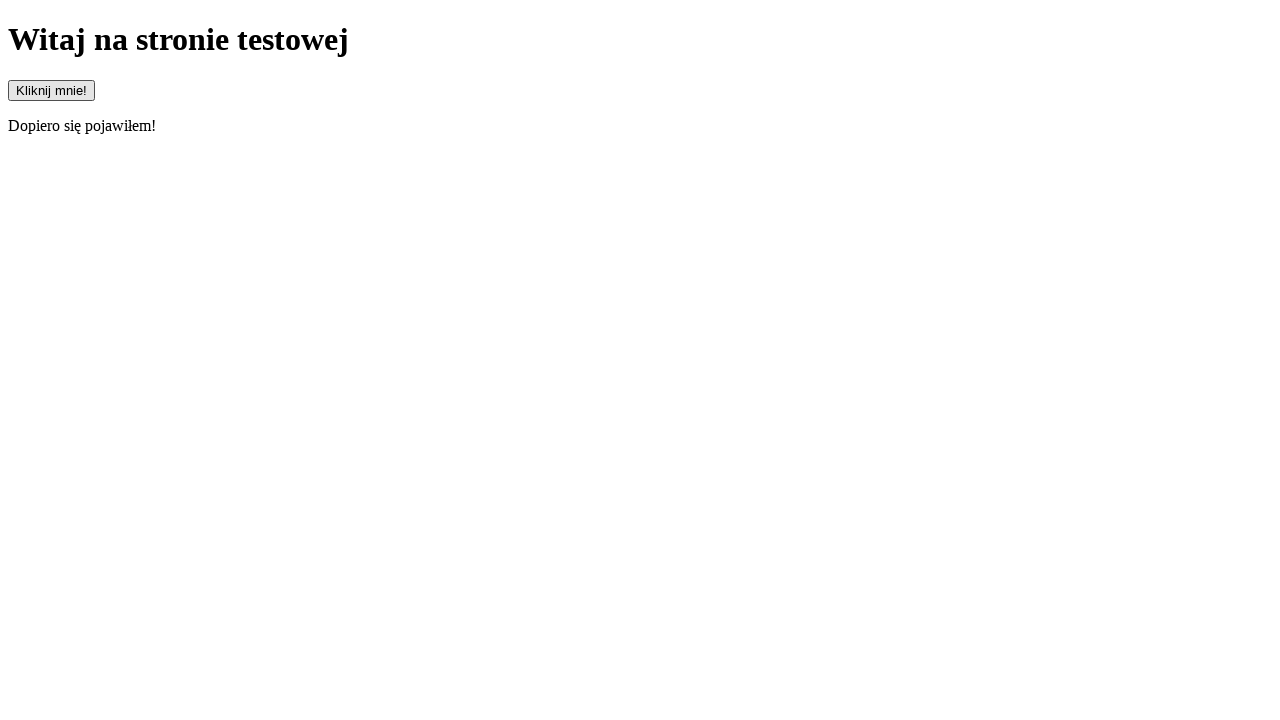